Navigates to an interactive SVG map of India, finds all state elements, and clicks on the Tripura state

Starting URL: https://www.amcharts.com/svg-maps/?map=india

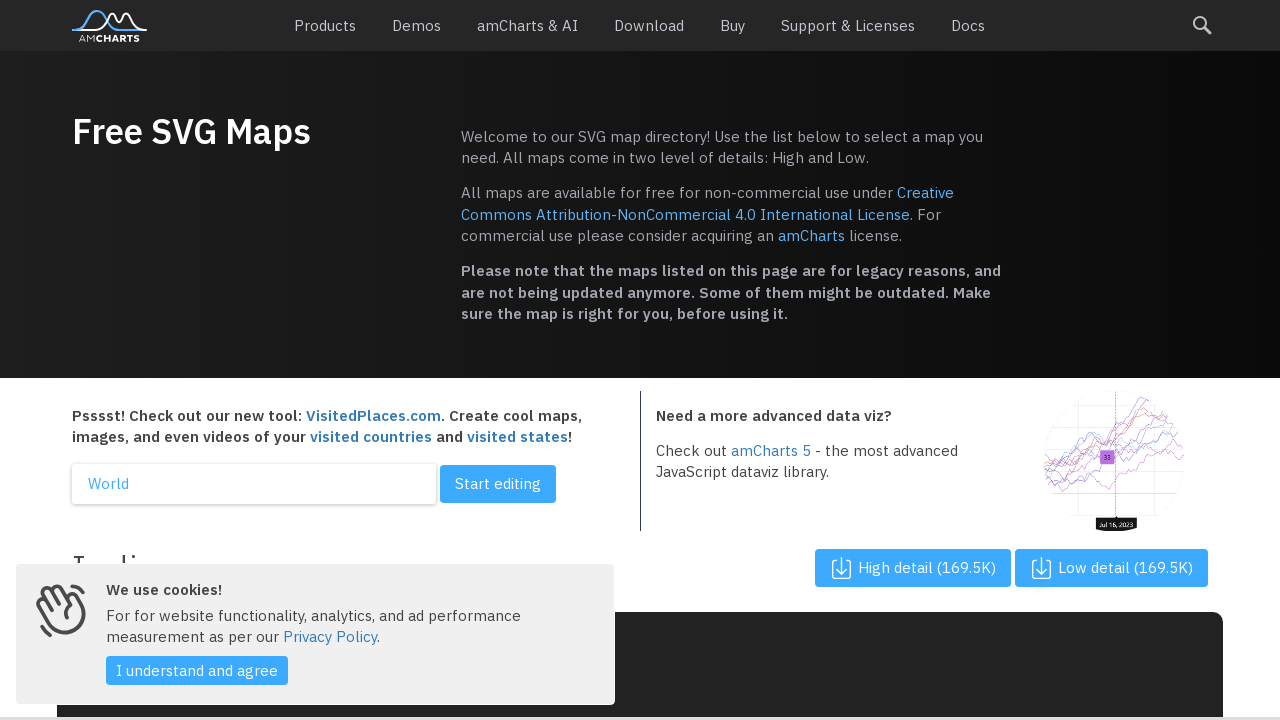

Waited for SVG map to load
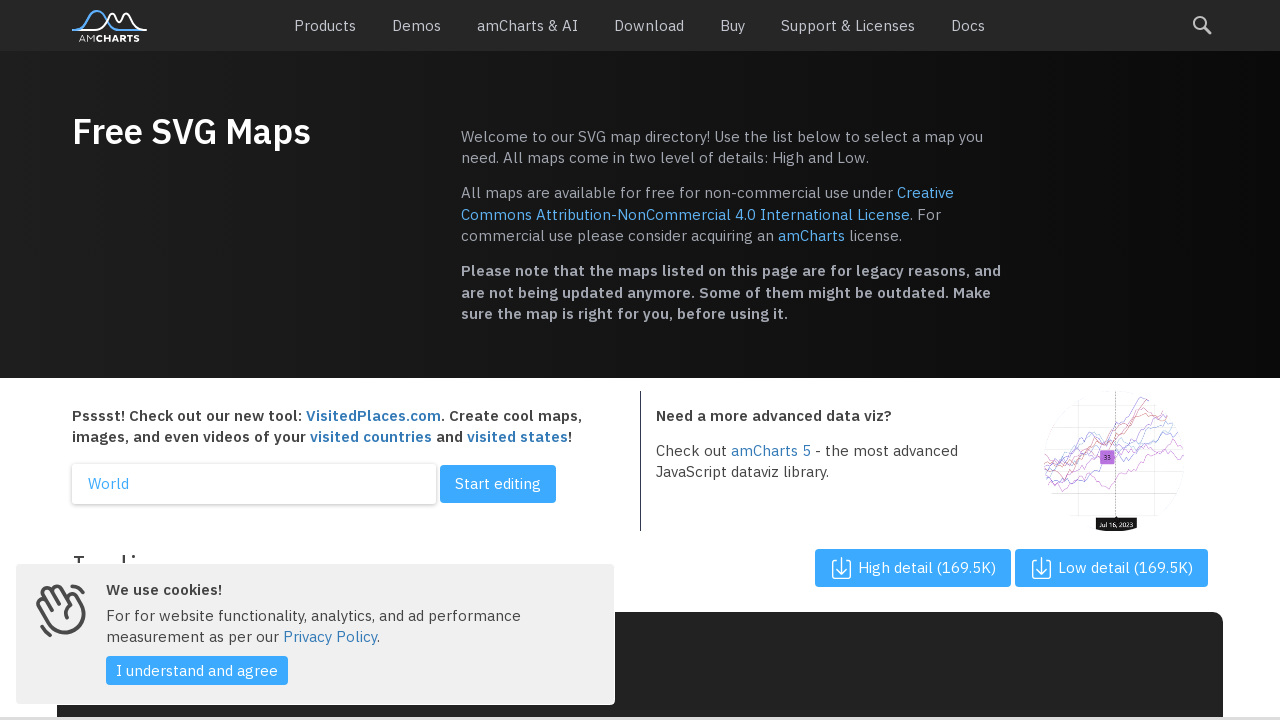

Found all state path elements in the SVG map of India
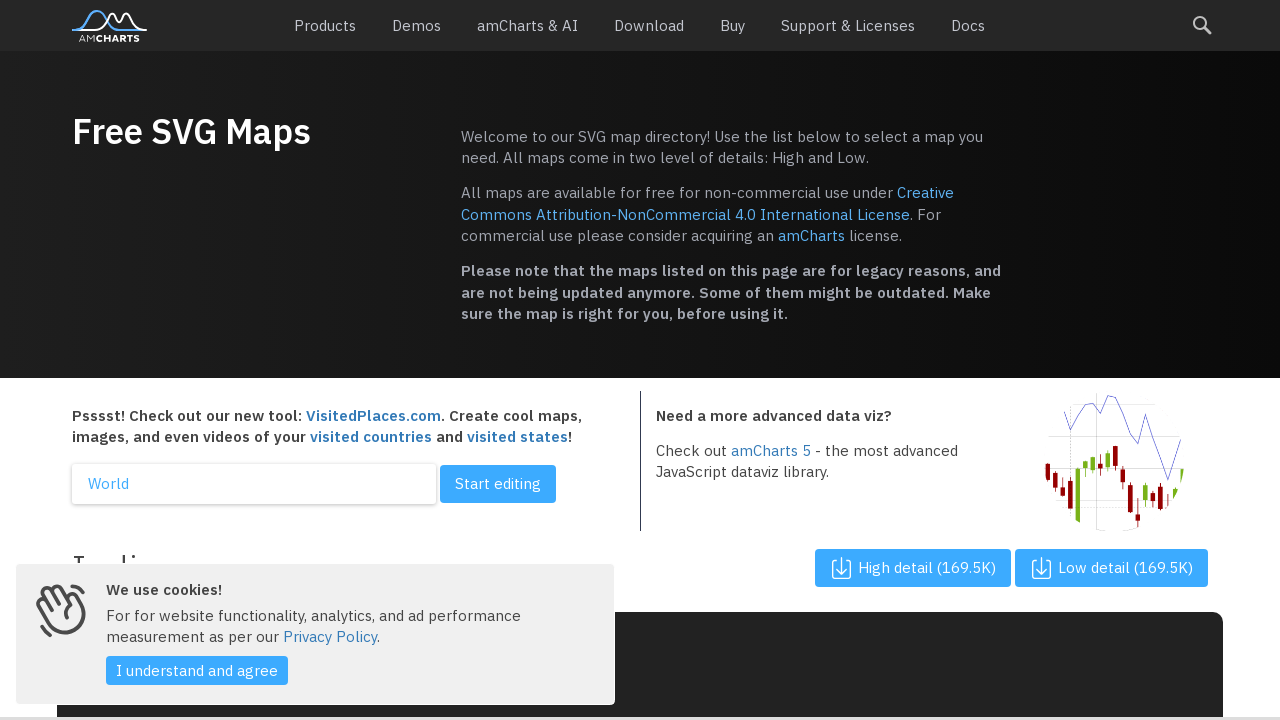

Waited 2 seconds for interactions to complete
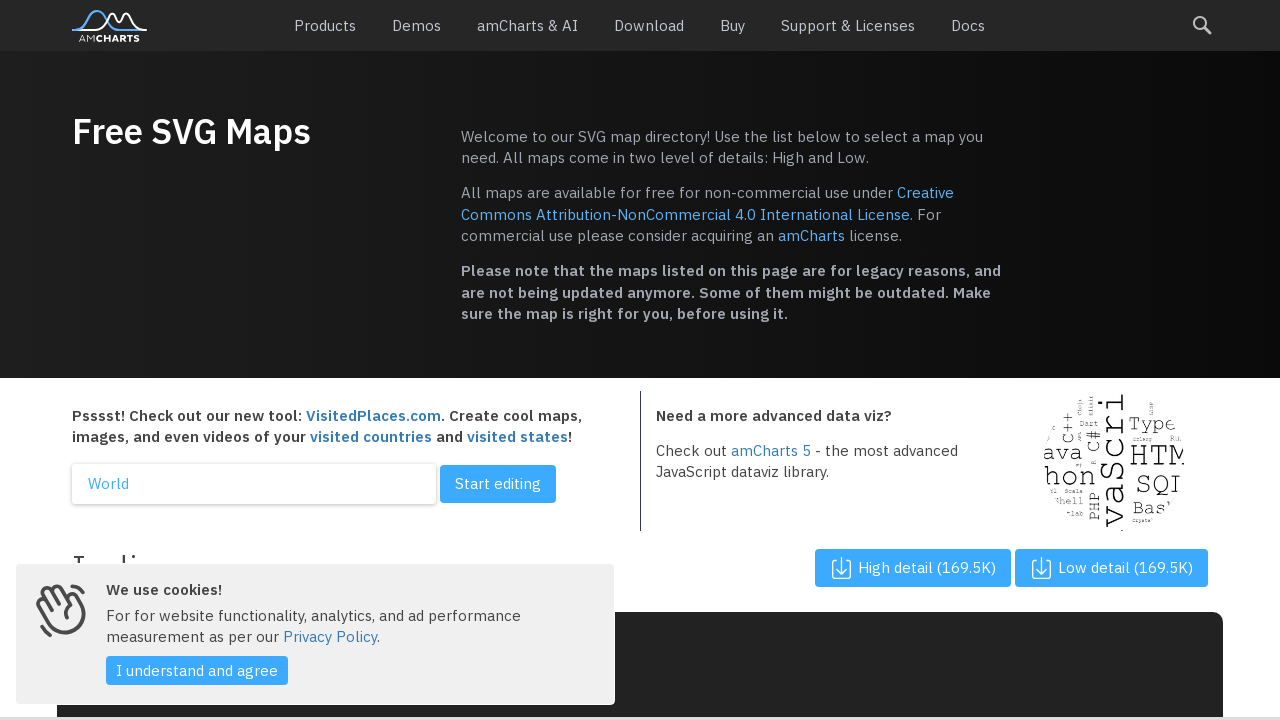

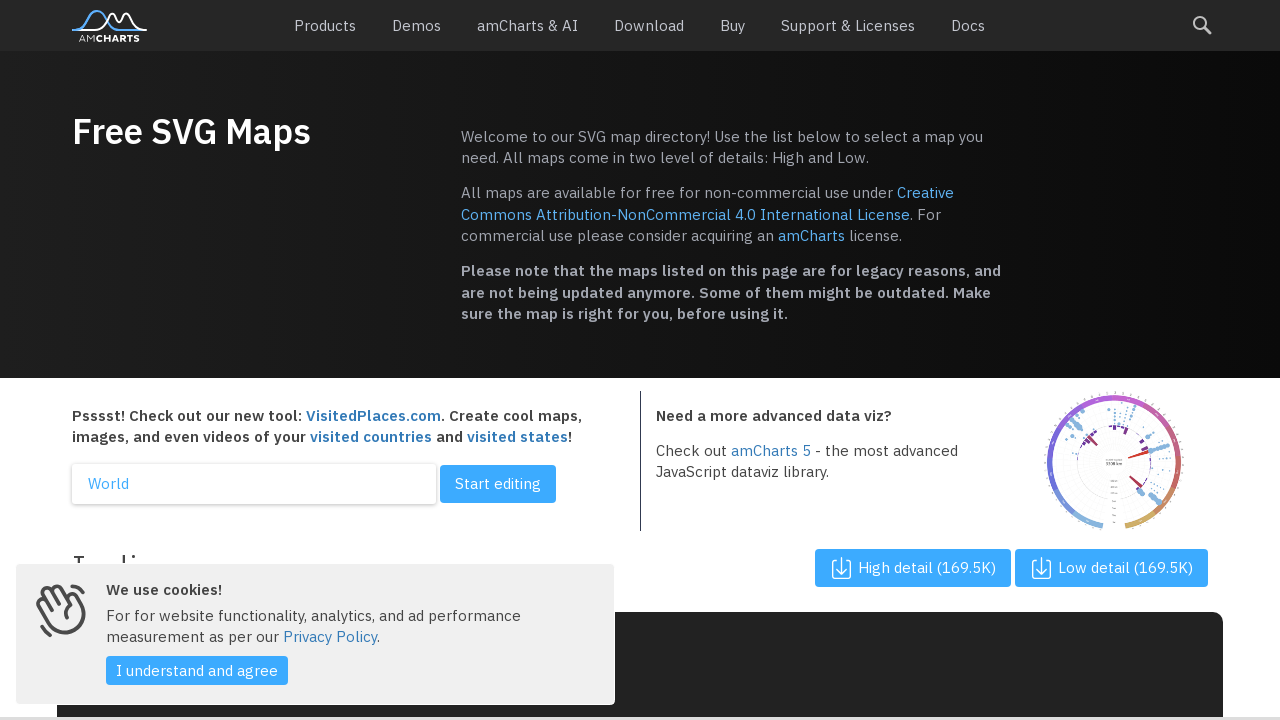